Opens a page and clicks on "Follow On Twitter" link which triggers a popup window, then captures the popup's URL

Starting URL: https://www.lambdatest.com/selenium-playground/window-popup-modal-demo

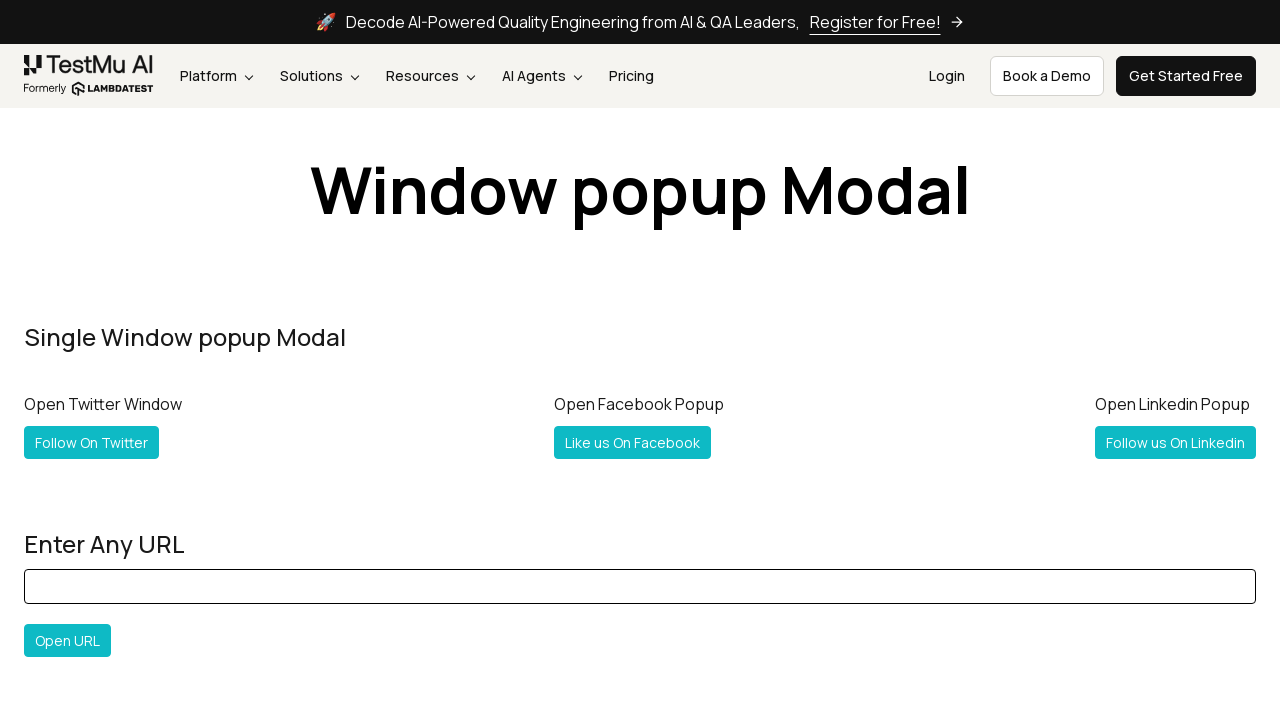

Clicked 'Follow On Twitter' link and popup window opened at (92, 442) on text='Follow On Twitter'
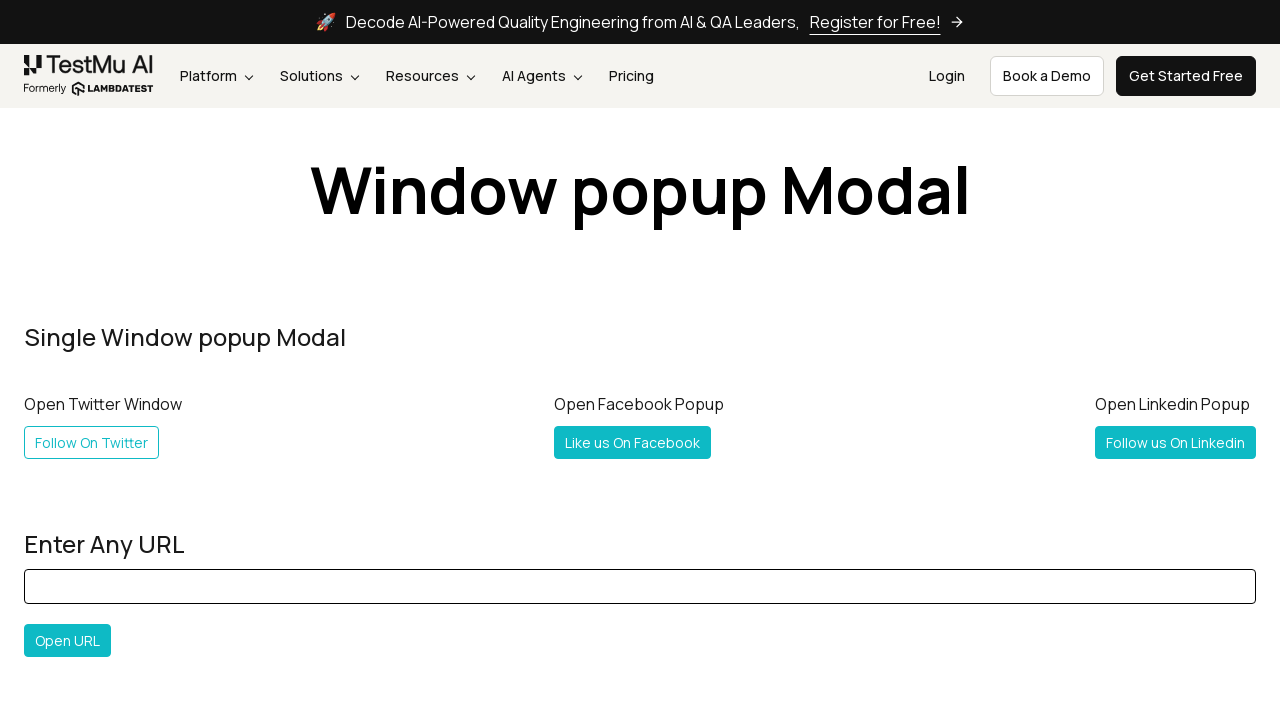

Captured popup window reference
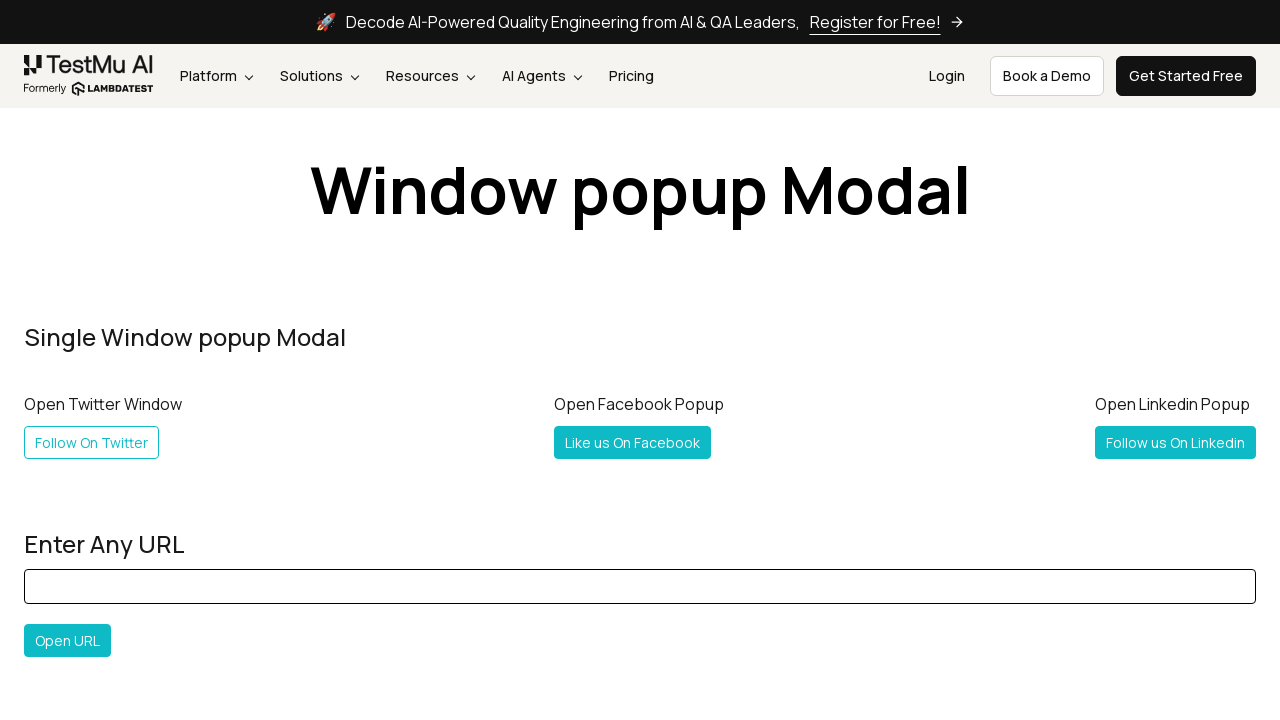

Popup window finished loading
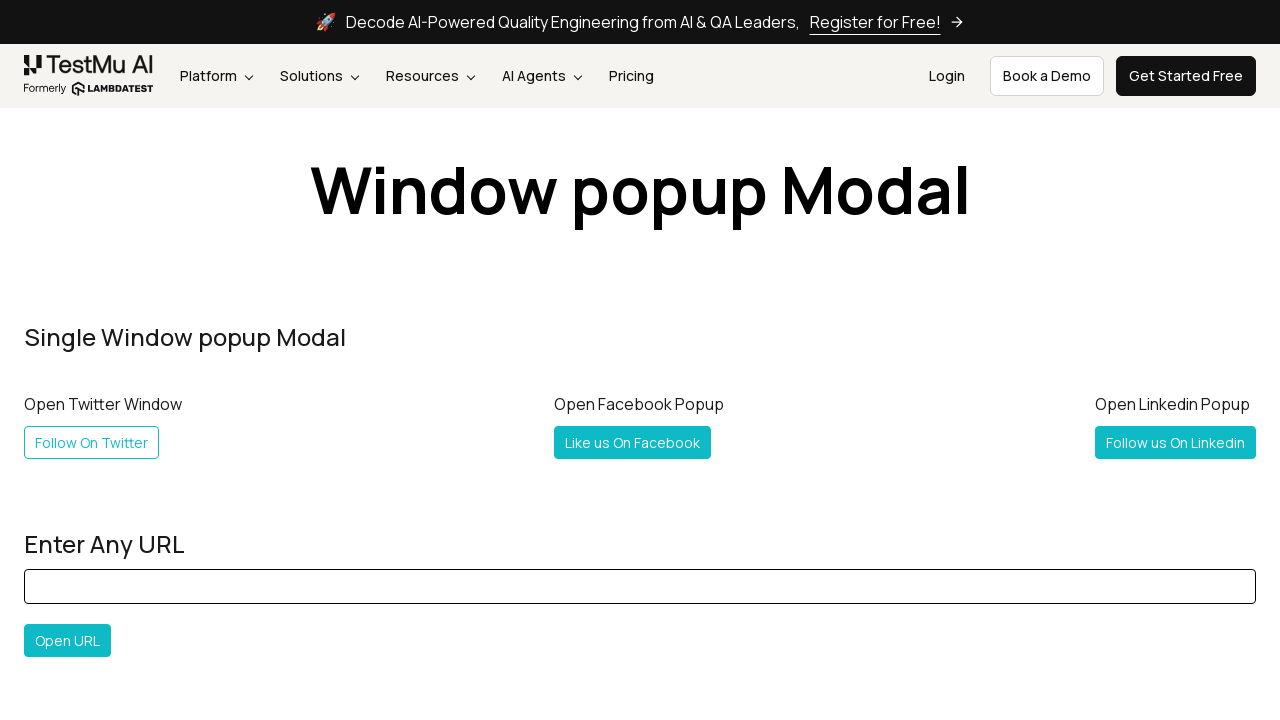

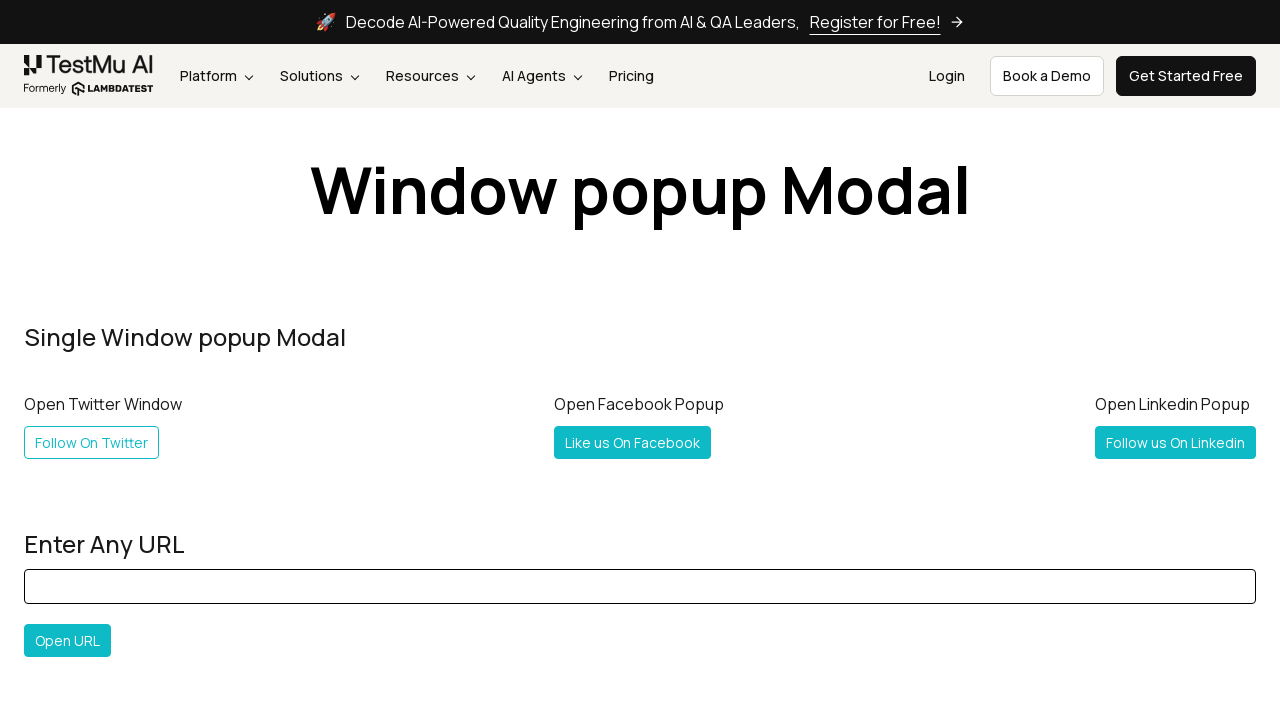